Tests a registration form by filling in first name, last name, and email fields, then submitting the form and verifying the success message

Starting URL: https://suninjuly.github.io/registration1.html

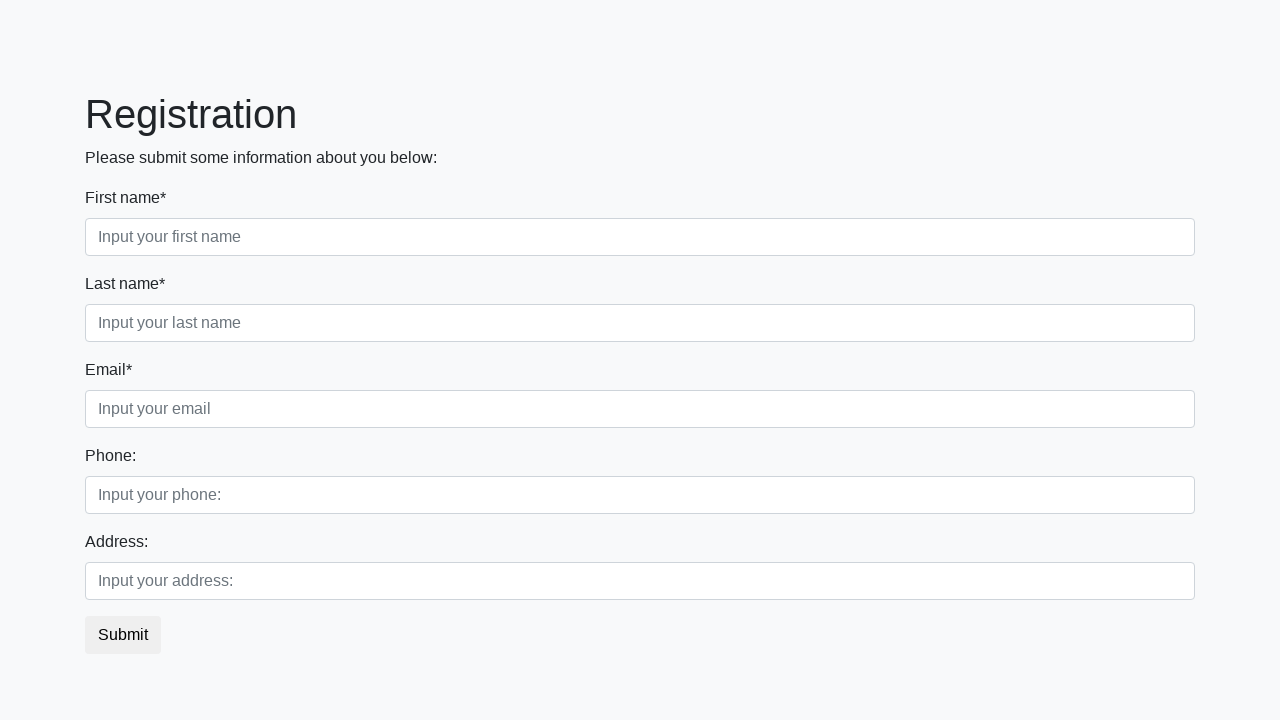

Filled first name field with 'Name' on .first_block input.first
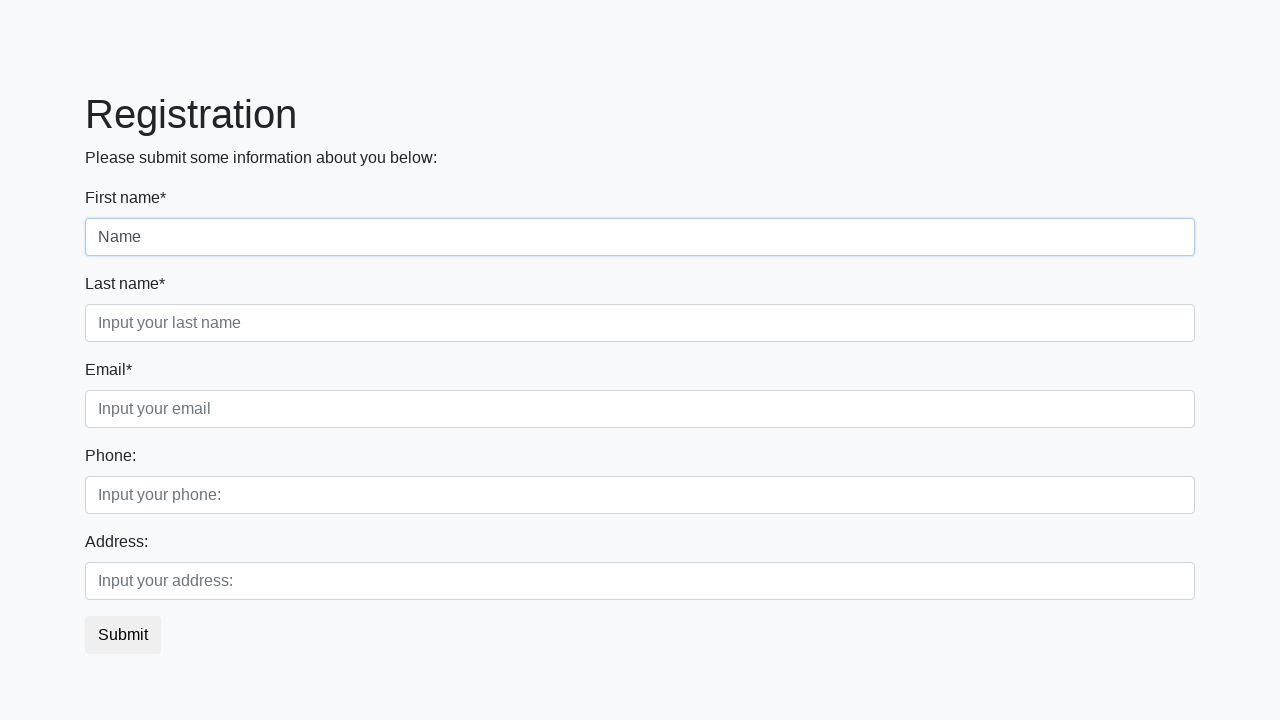

Filled last name field with 'Surname' on .first_block input.second
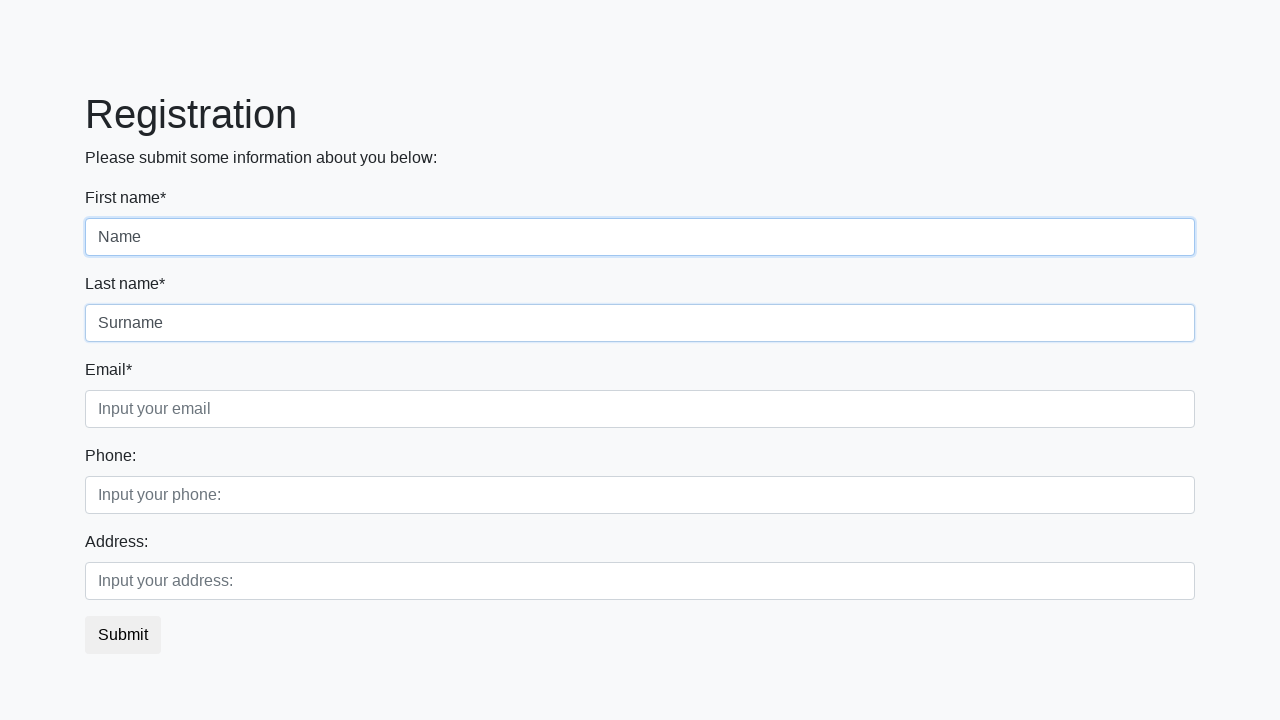

Filled email field with 'mail@gmail.com' on .first_block input.third
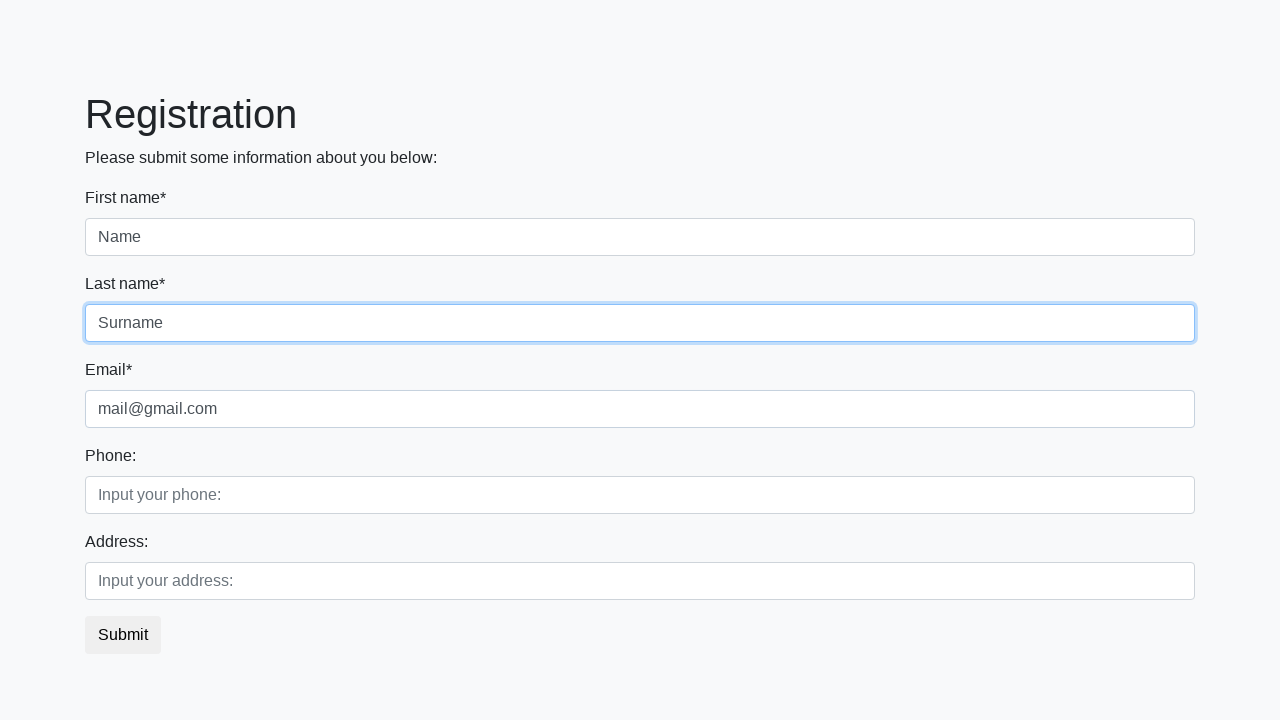

Clicked submit button to register at (123, 635) on button.btn
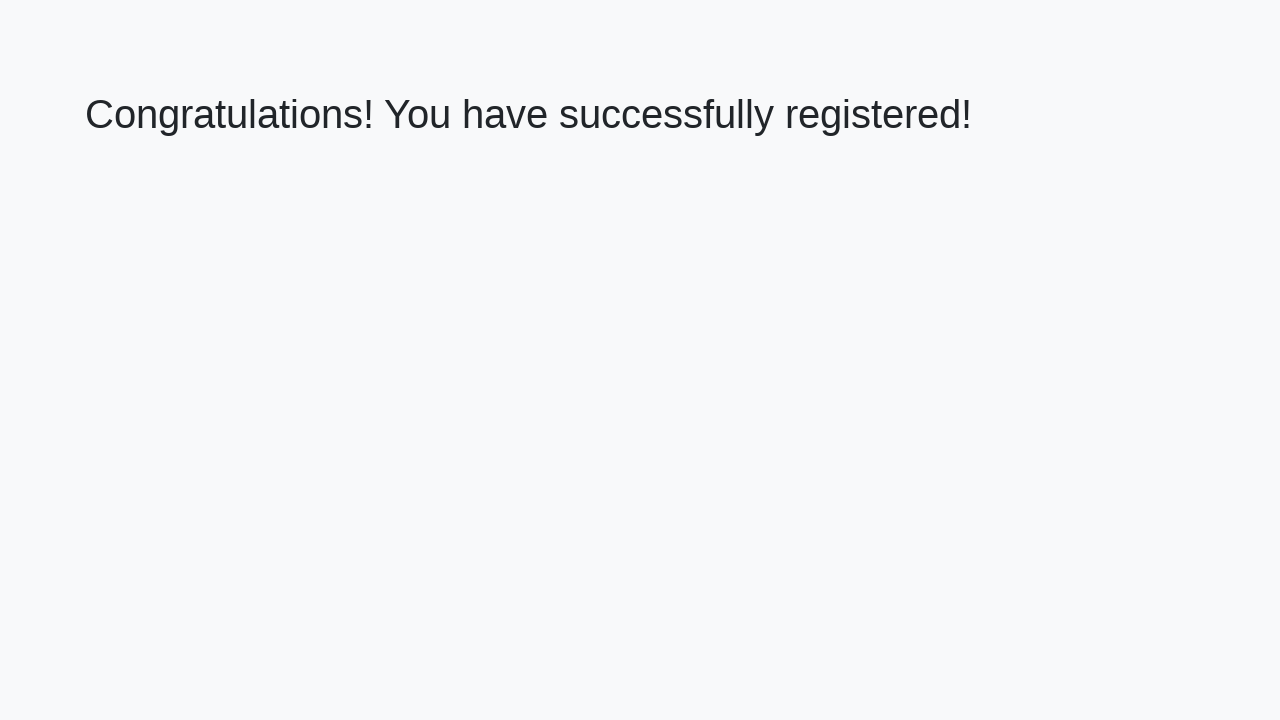

Success message heading loaded
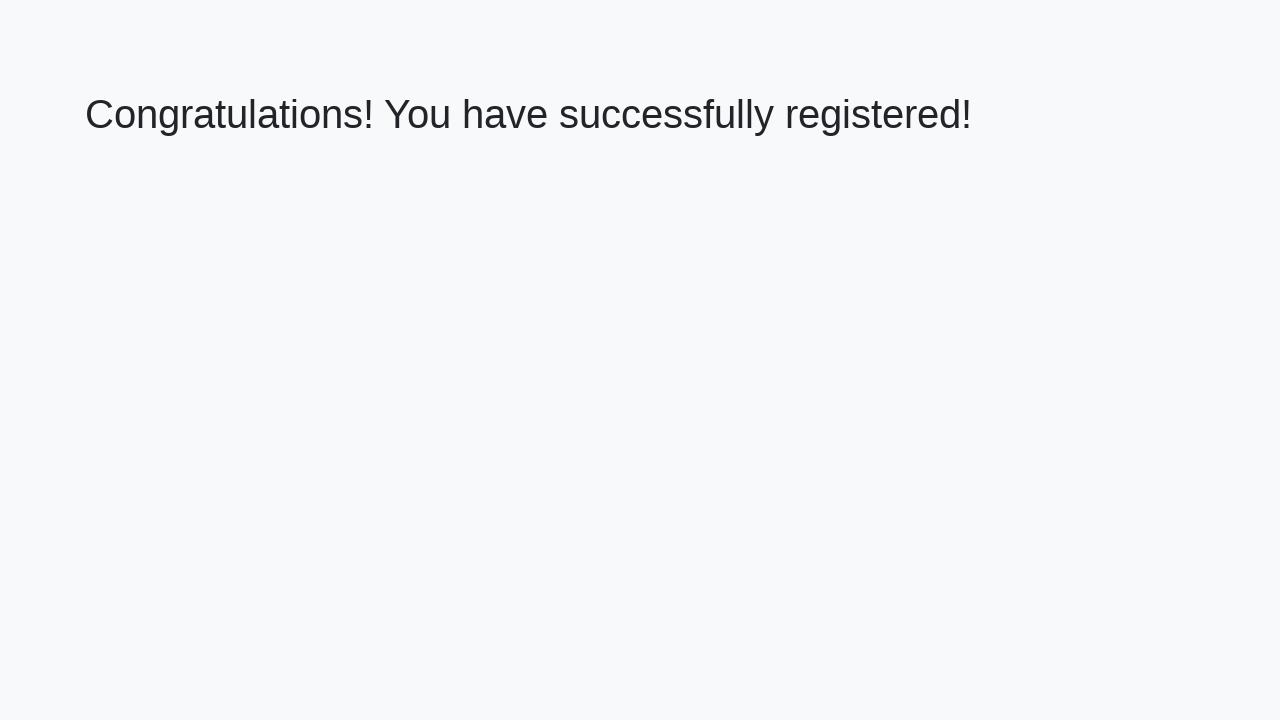

Retrieved success message text
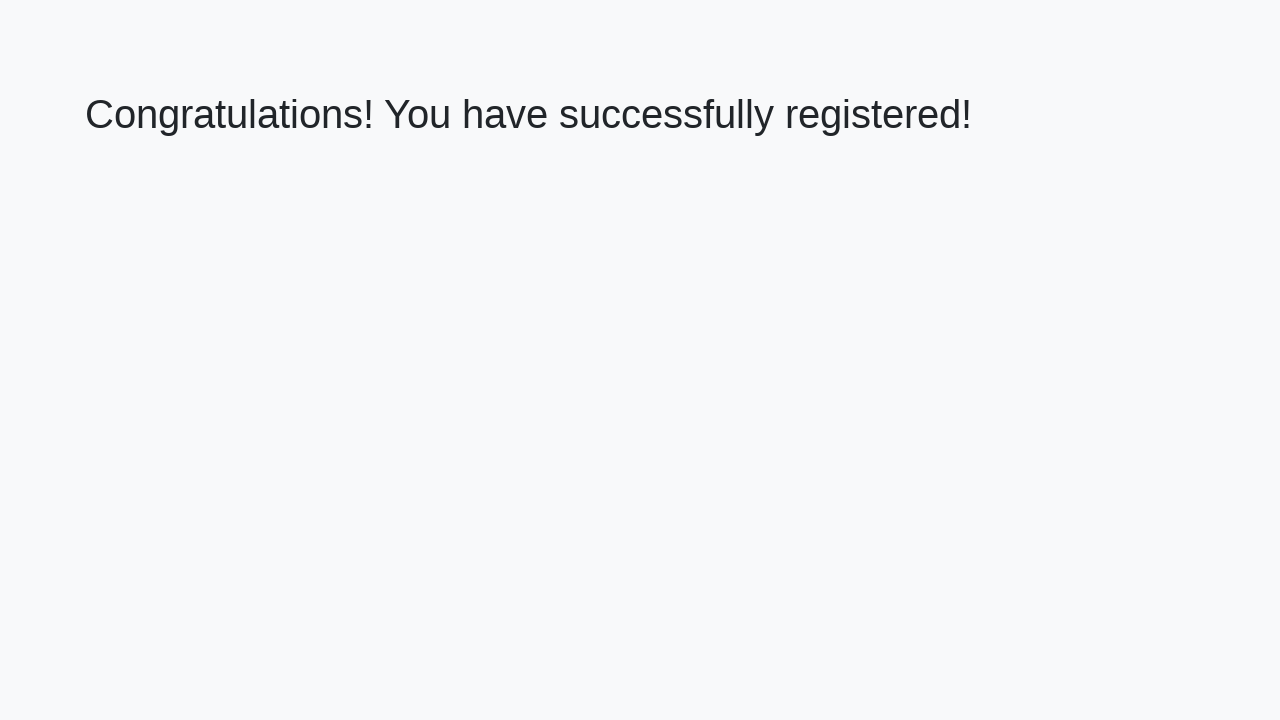

Verified success message: 'Congratulations! You have successfully registered!'
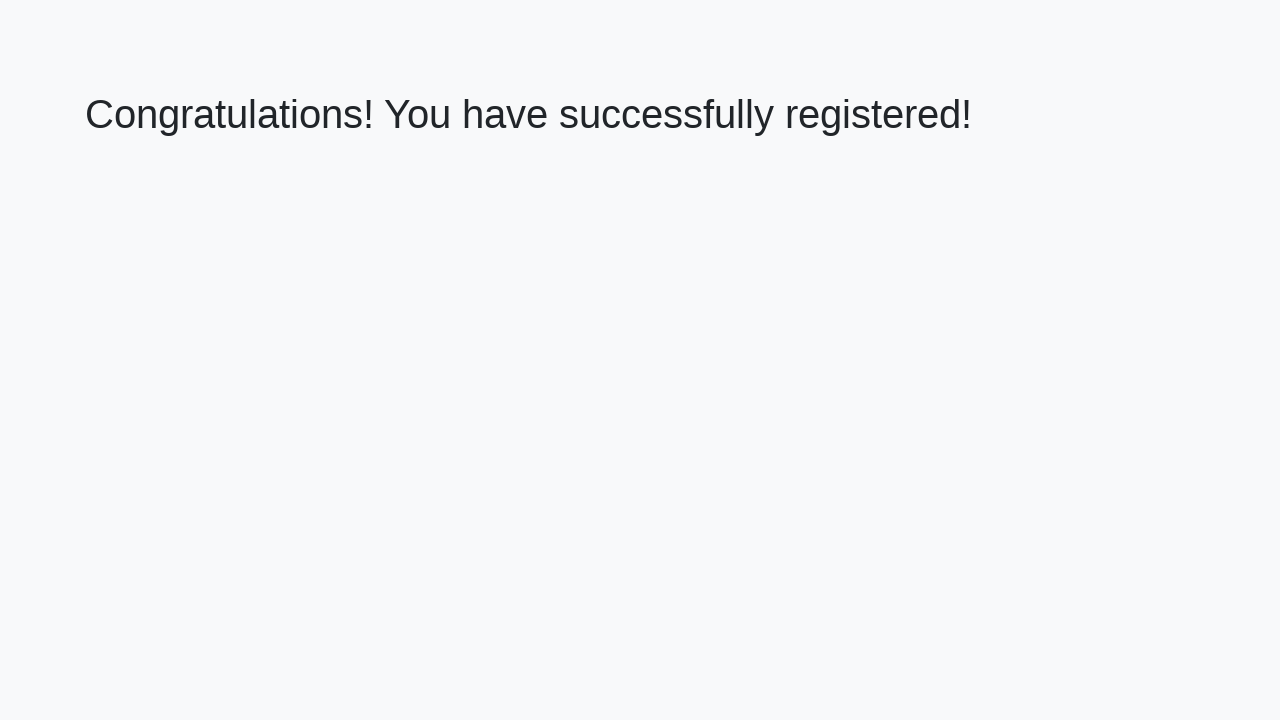

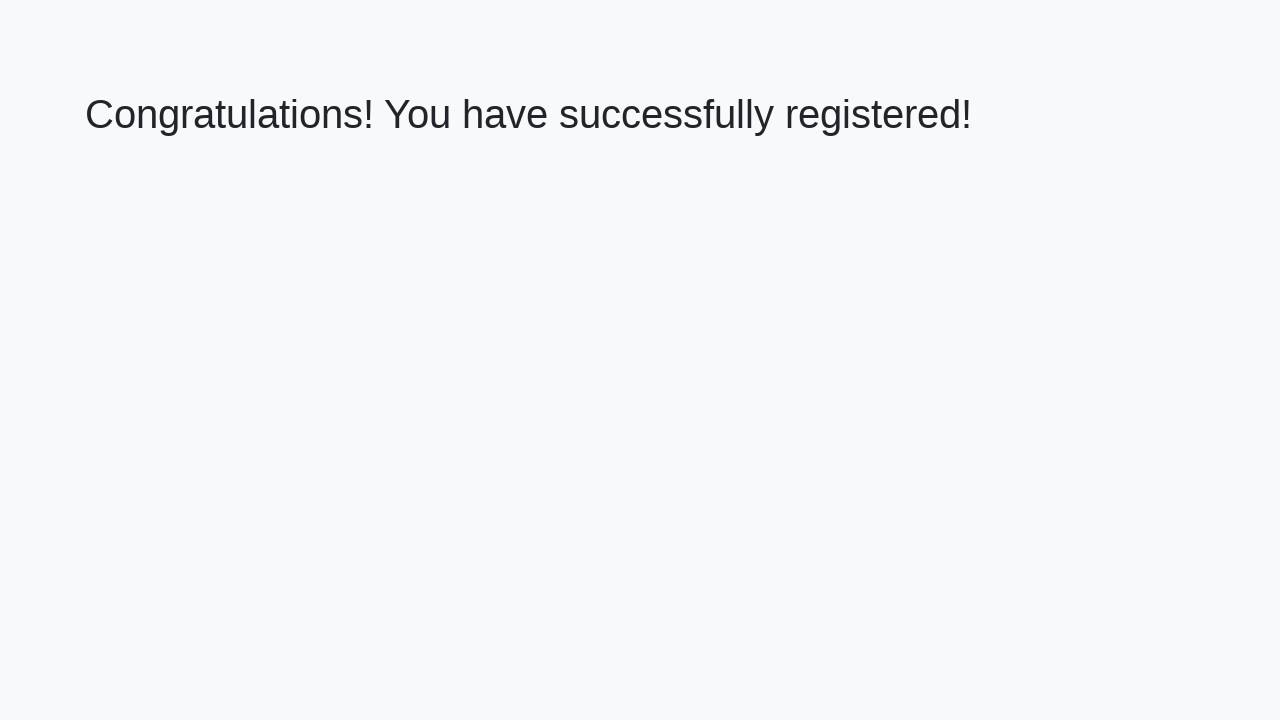